Tests a ToDo application by clicking checkboxes to mark items as done, adding a new todo item, and archiving completed items while verifying the state changes through assertions.

Starting URL: http://crossbrowsertesting.github.io/todo-app.html

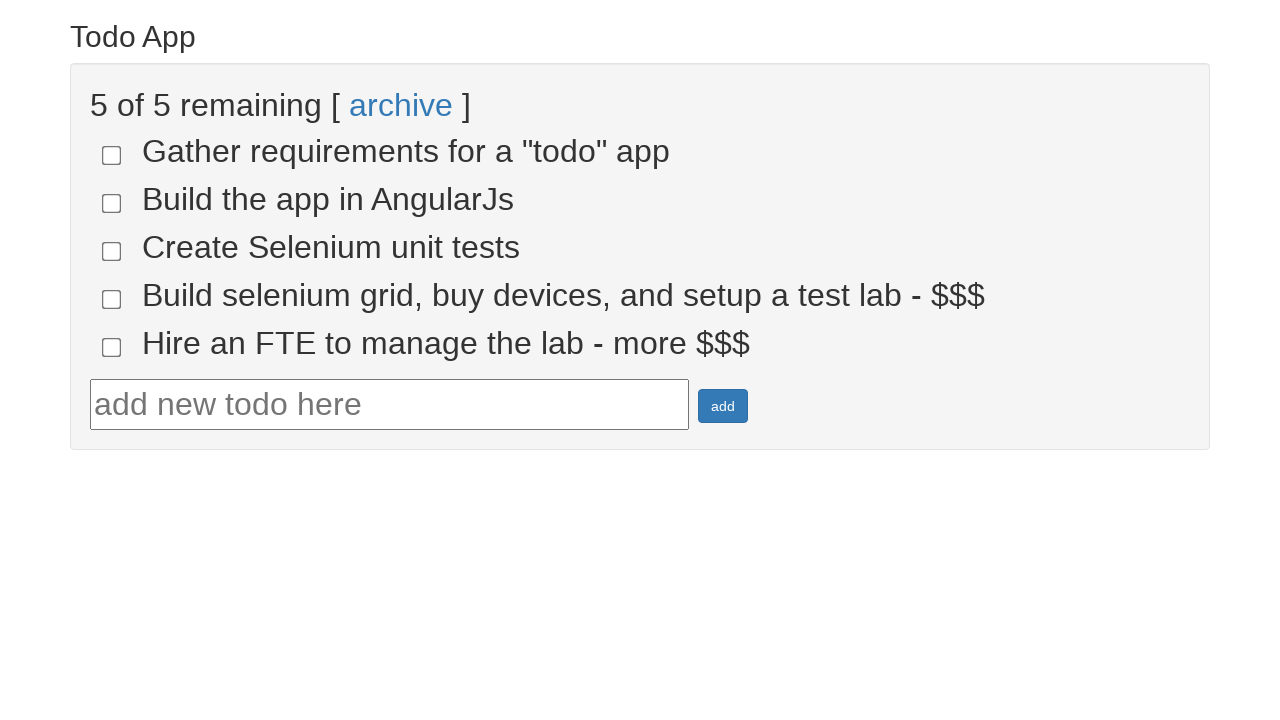

Clicked checkbox for todo item 4 at (112, 299) on input[name='todo-4']
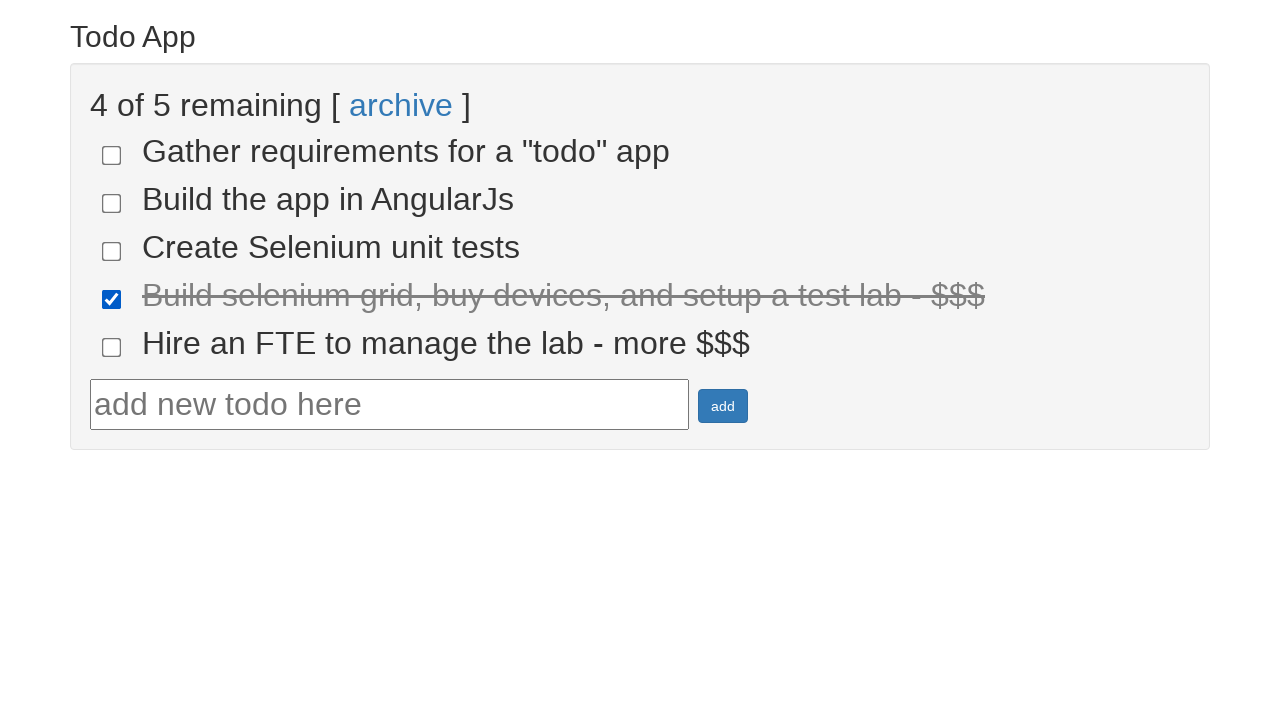

Clicked checkbox for todo item 5 at (112, 347) on input[name='todo-5']
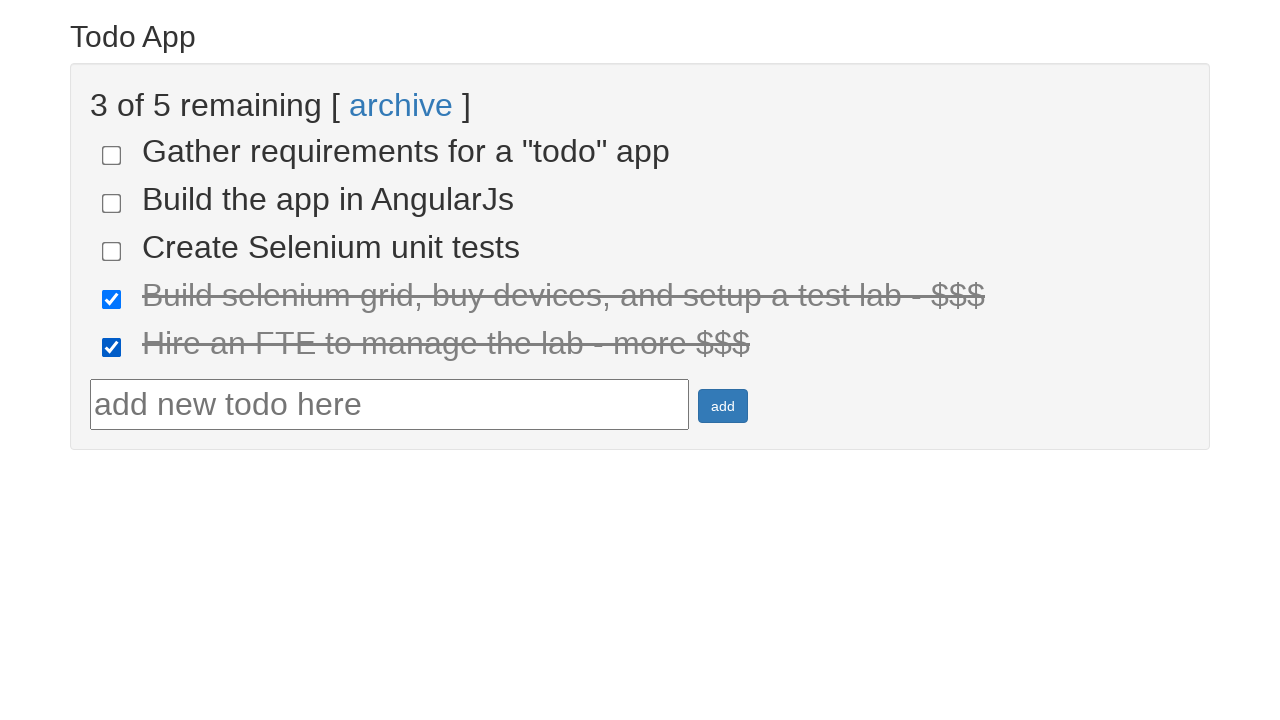

Waited for done items to appear
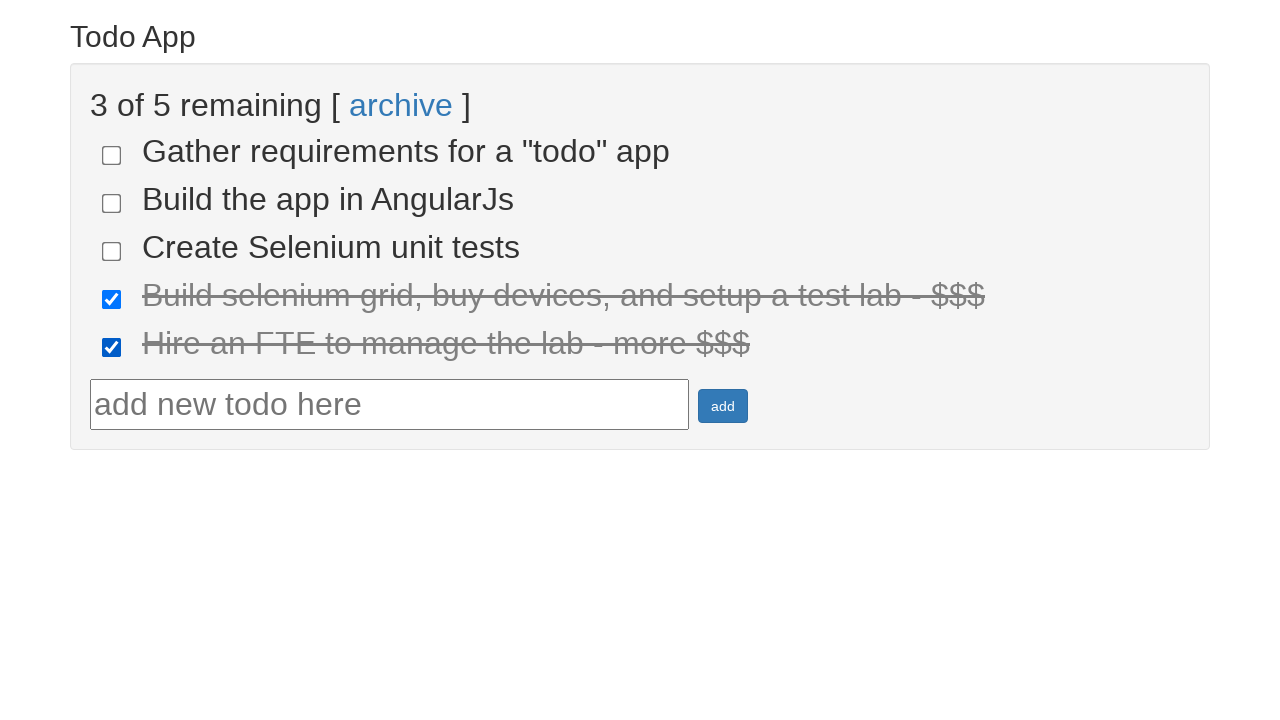

Located all done items
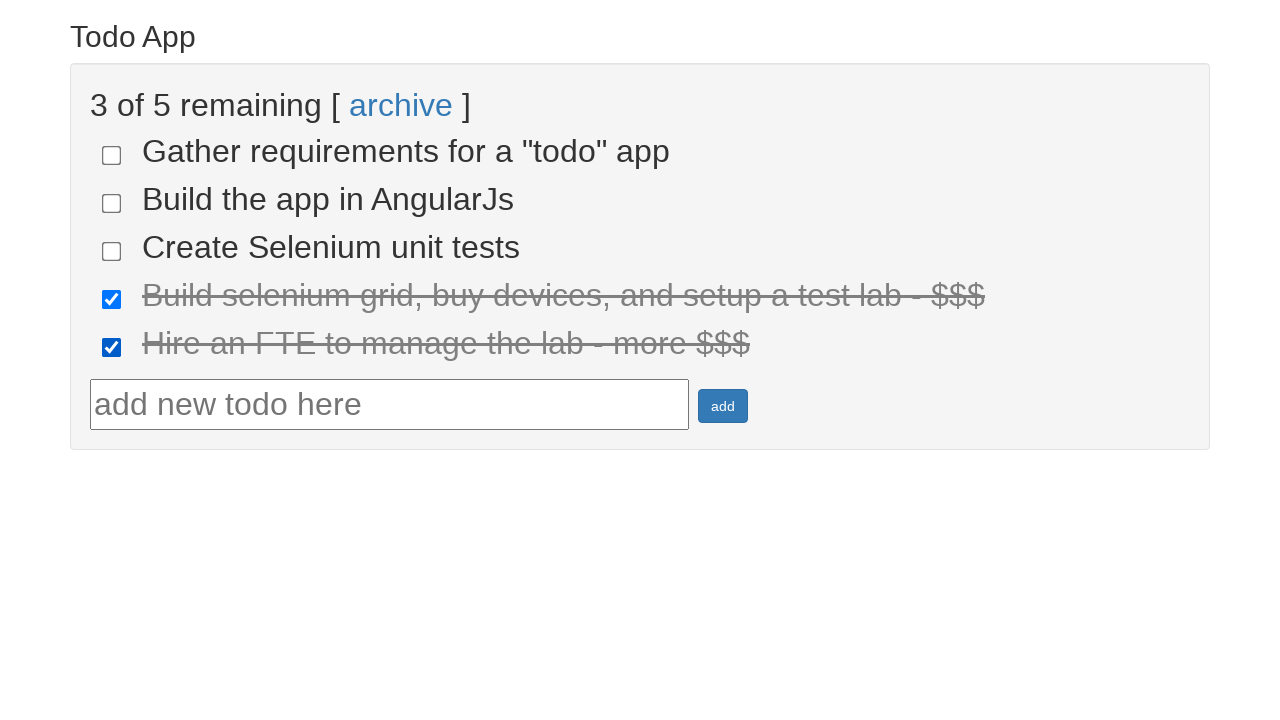

Verified that exactly 2 items are marked as done
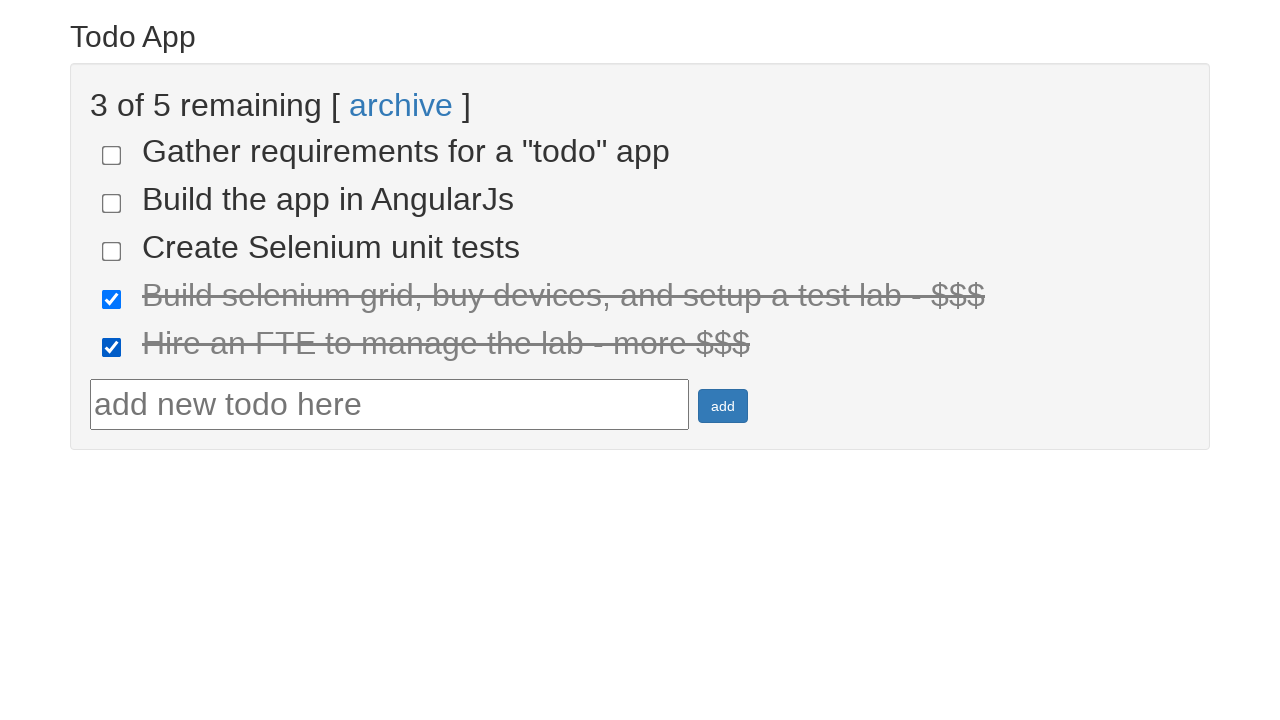

Filled todo input field with 'run your first selenium test' on #todotext
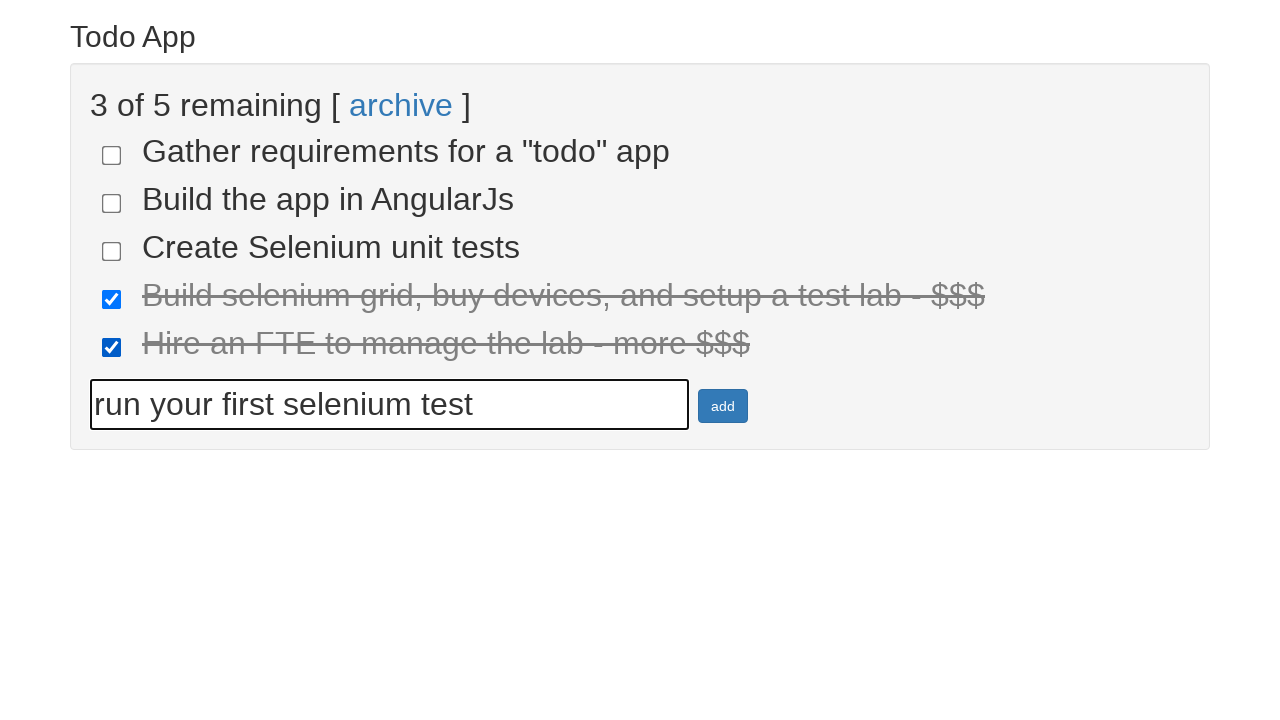

Clicked add button to create new todo item at (723, 406) on #addbutton
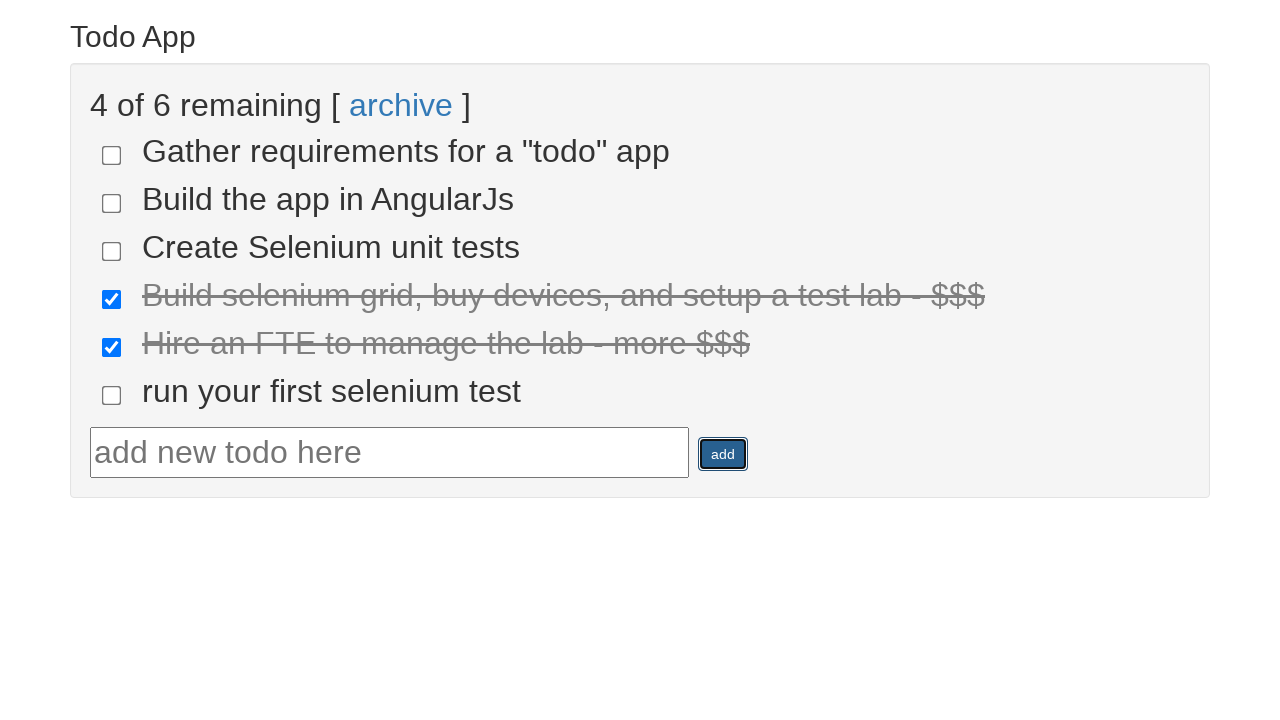

Retrieved text of newly added todo item
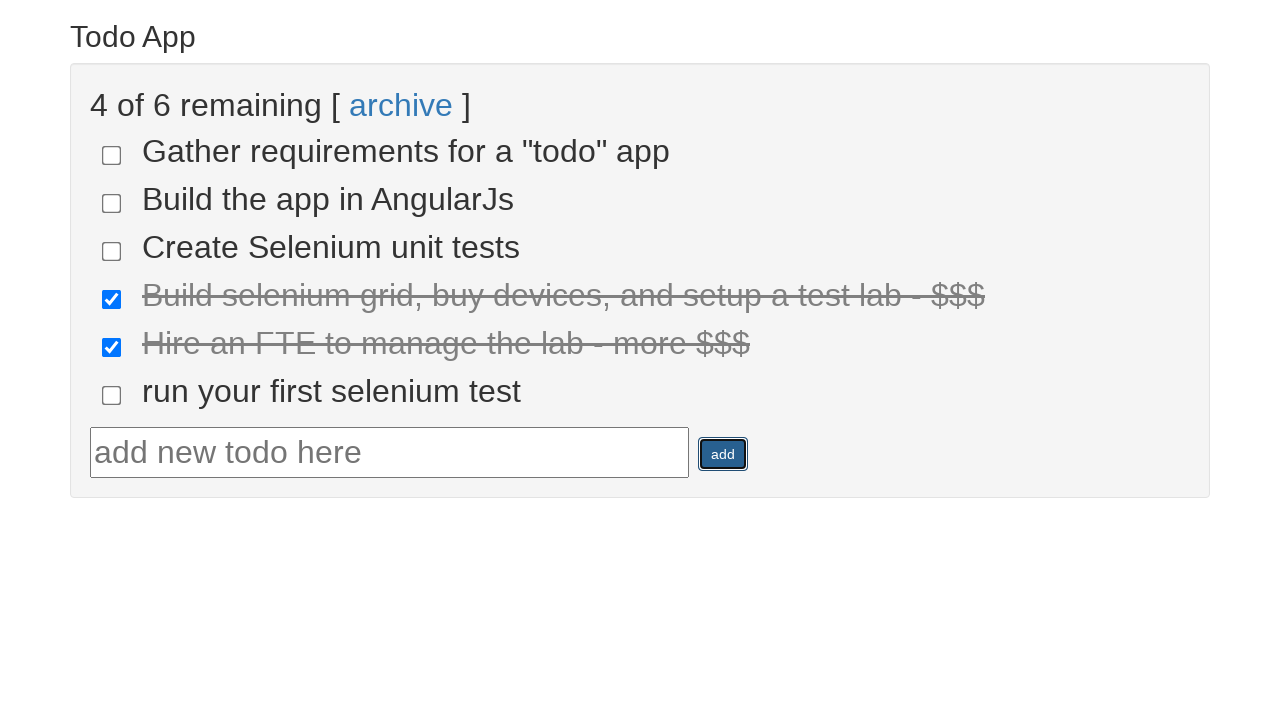

Verified new todo item text matches 'run your first selenium test'
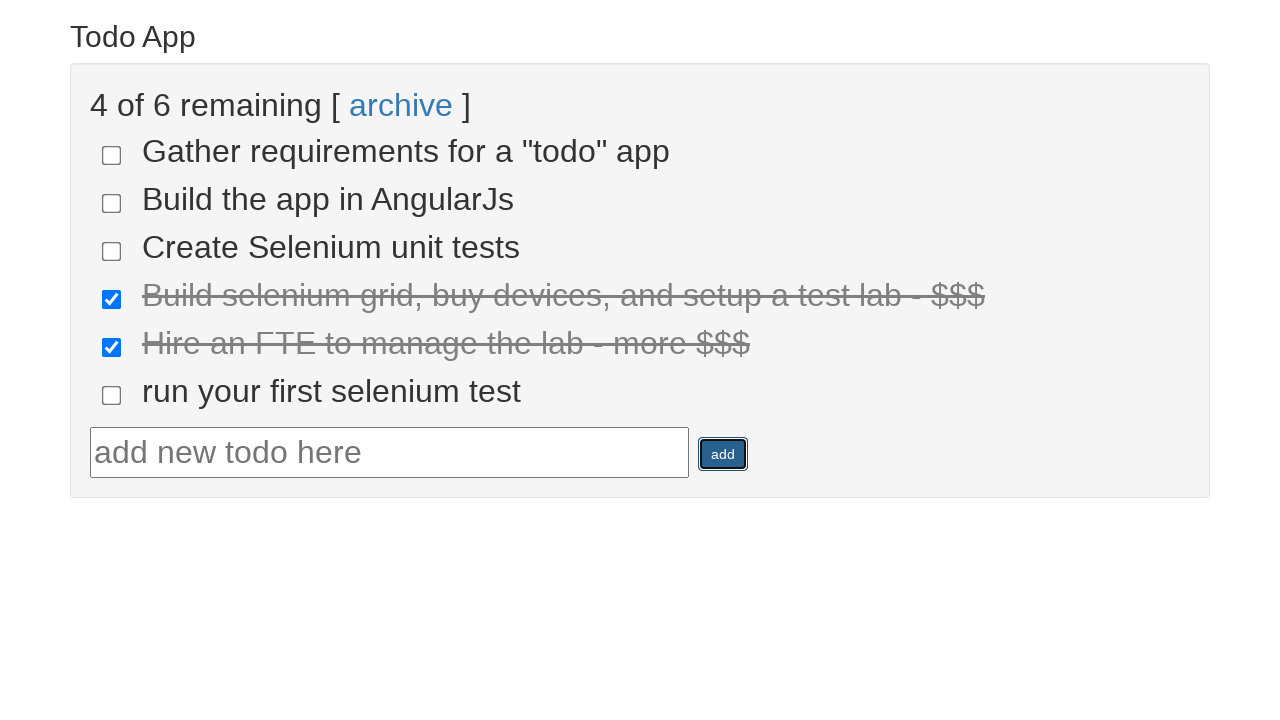

Clicked archive link to archive completed items at (401, 105) on a:has-text('archive')
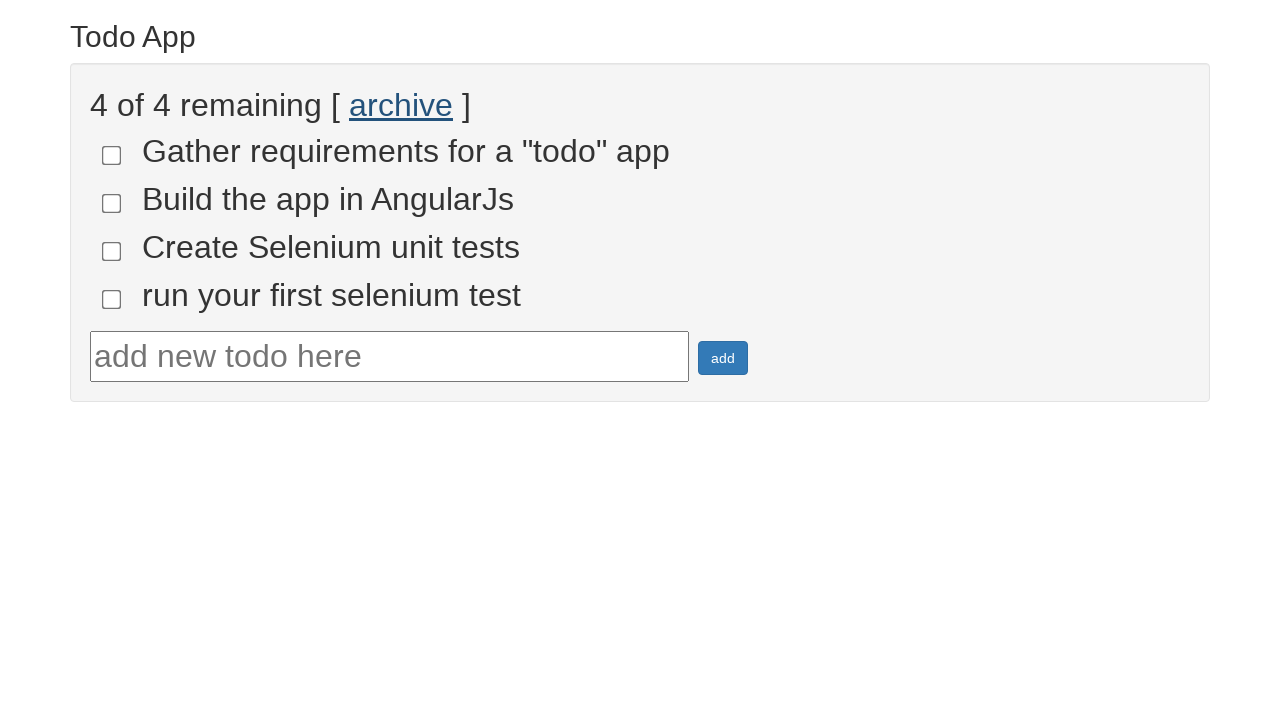

Located all unchecked items
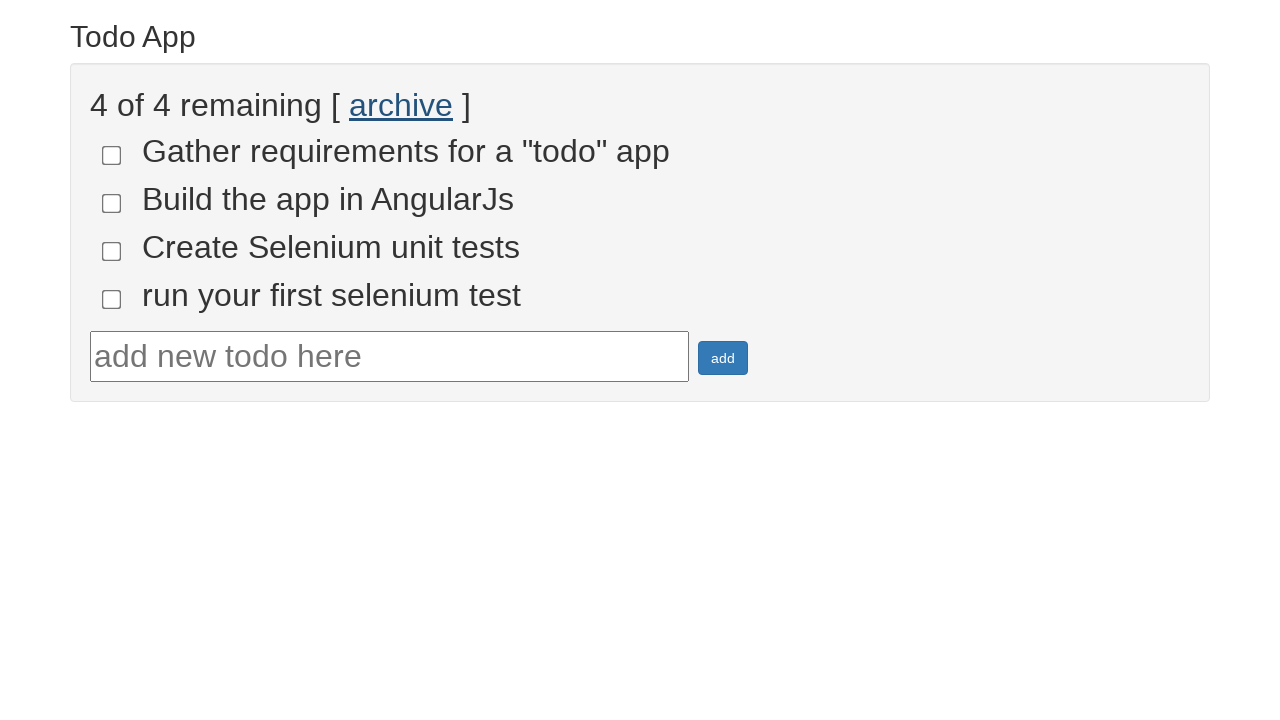

Verified that exactly 4 items remain unchecked after archiving completed items
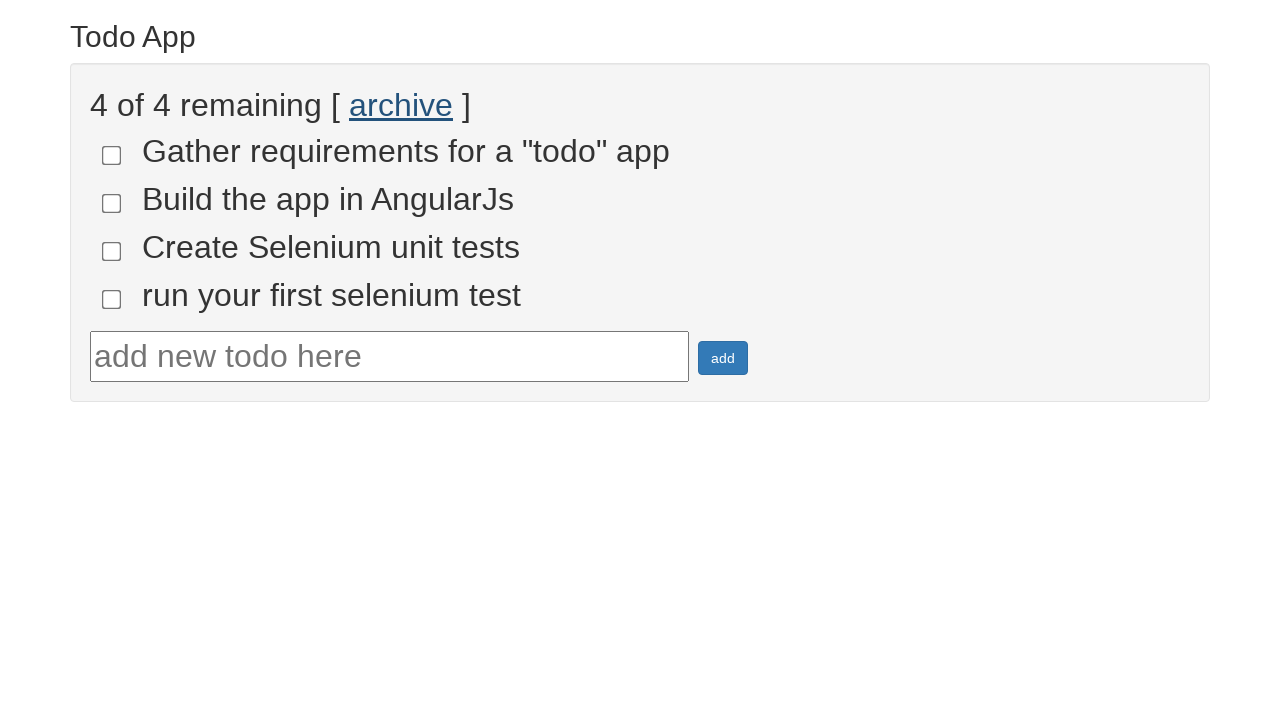

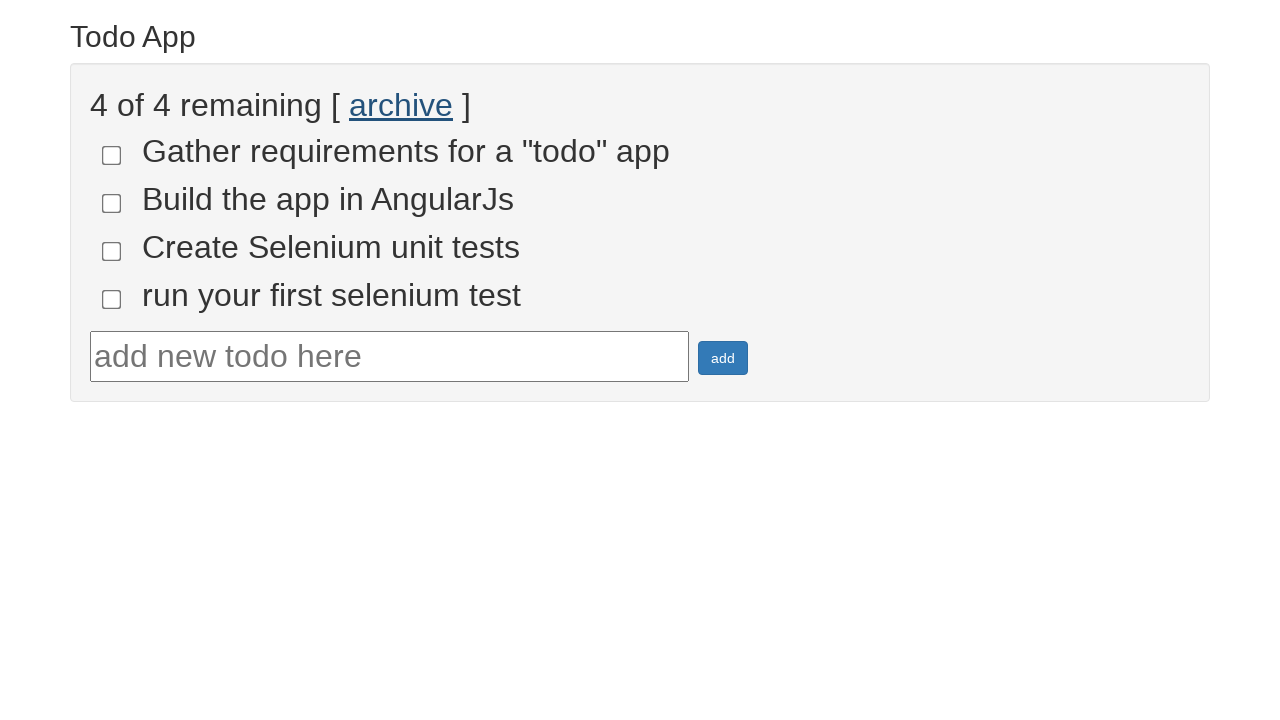